Tests that the browser back button works correctly with filter navigation

Starting URL: https://demo.playwright.dev/todomvc

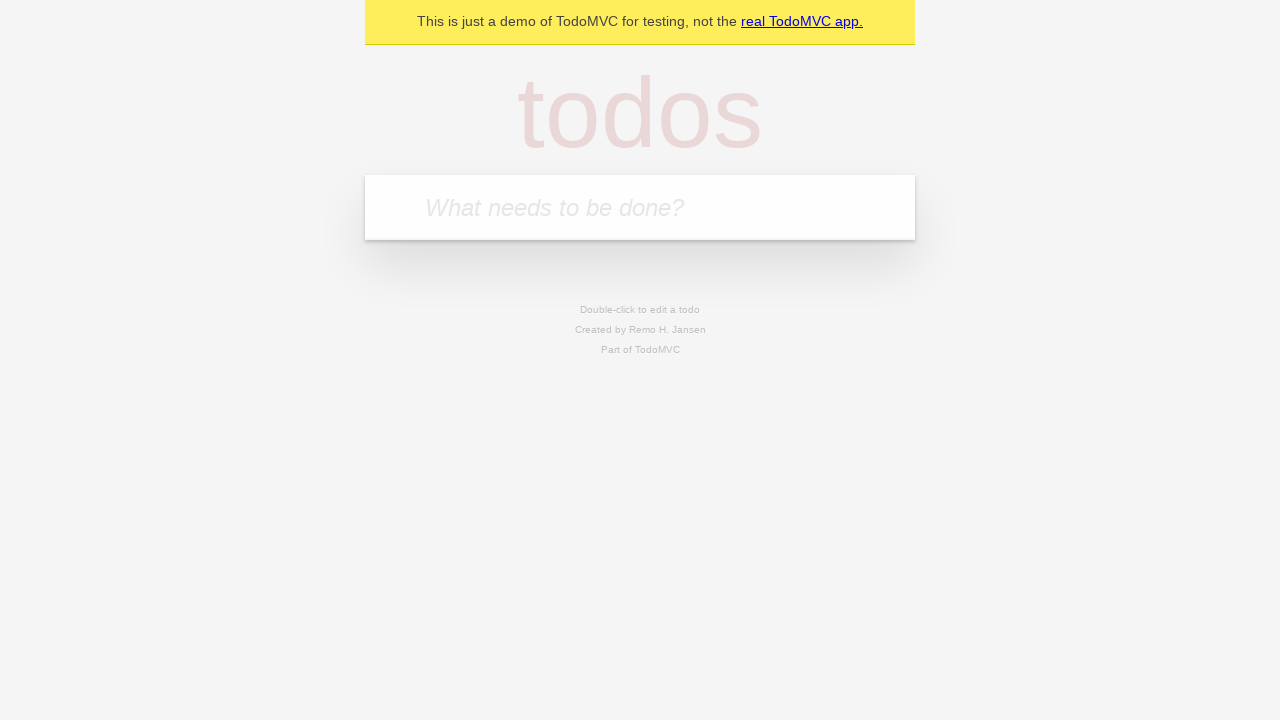

Filled todo input with 'buy some cheese' on internal:attr=[placeholder="What needs to be done?"i]
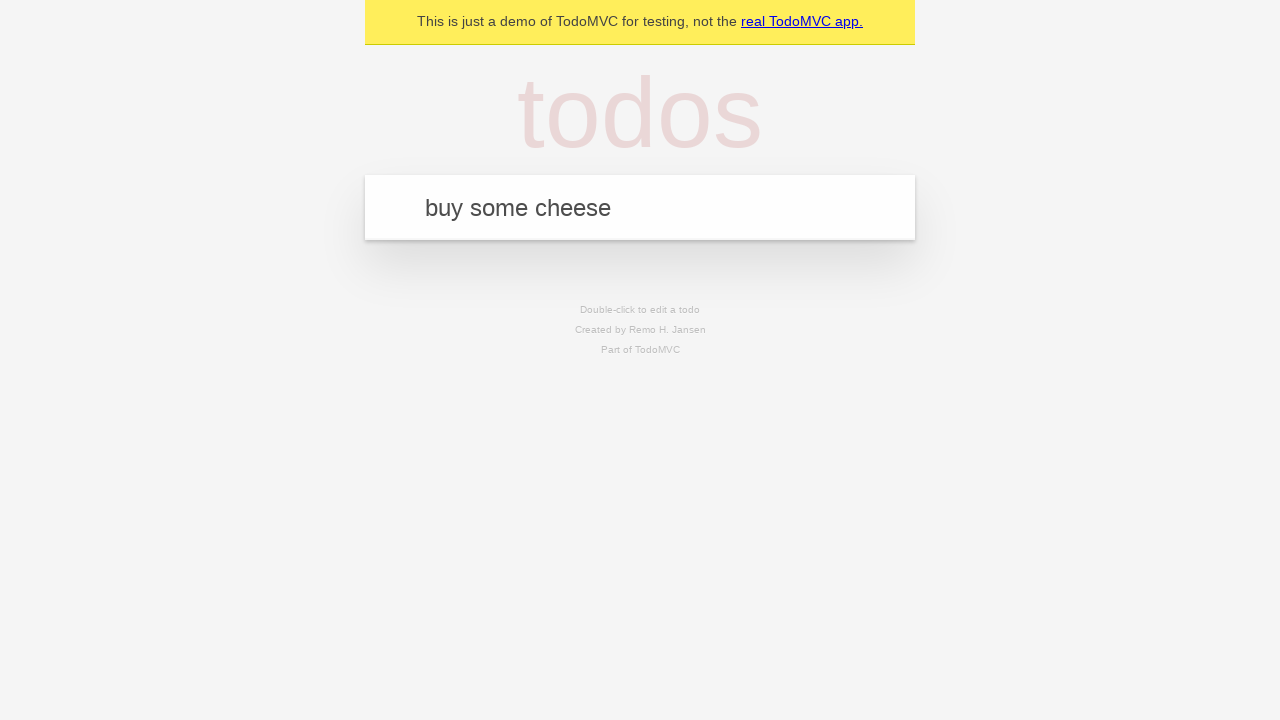

Pressed Enter to create todo 'buy some cheese' on internal:attr=[placeholder="What needs to be done?"i]
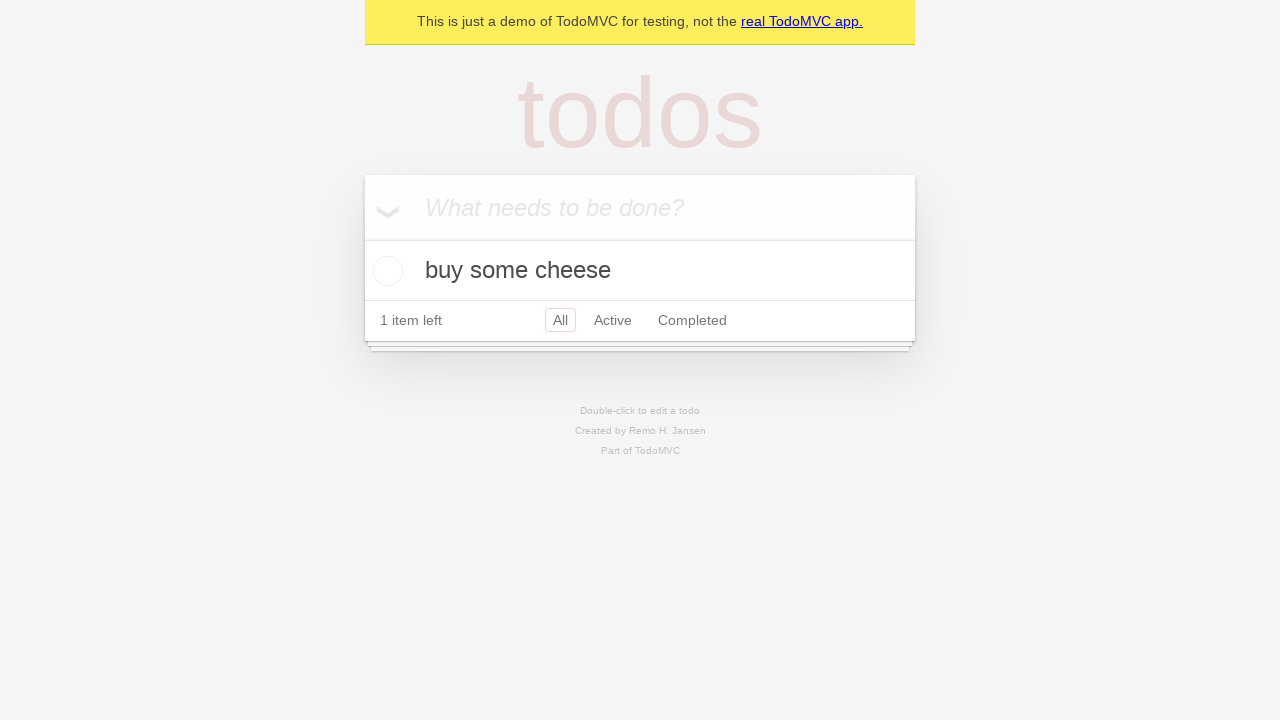

Filled todo input with 'feed the cat' on internal:attr=[placeholder="What needs to be done?"i]
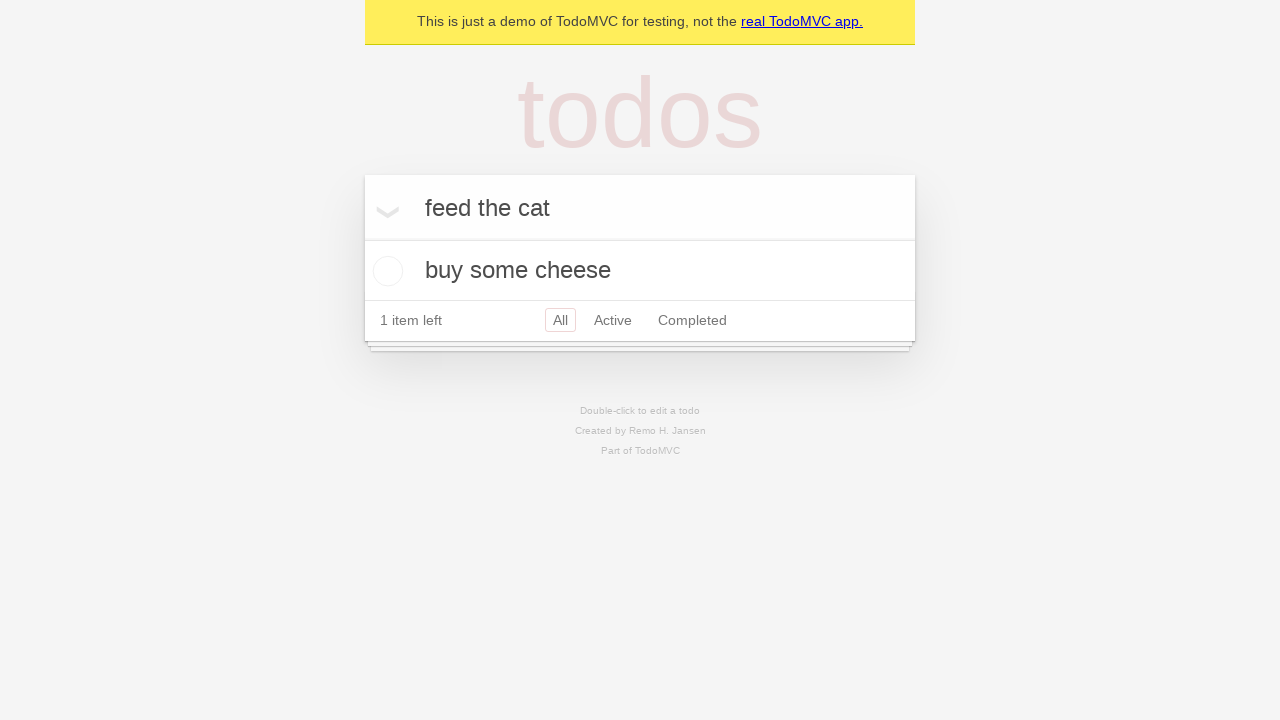

Pressed Enter to create todo 'feed the cat' on internal:attr=[placeholder="What needs to be done?"i]
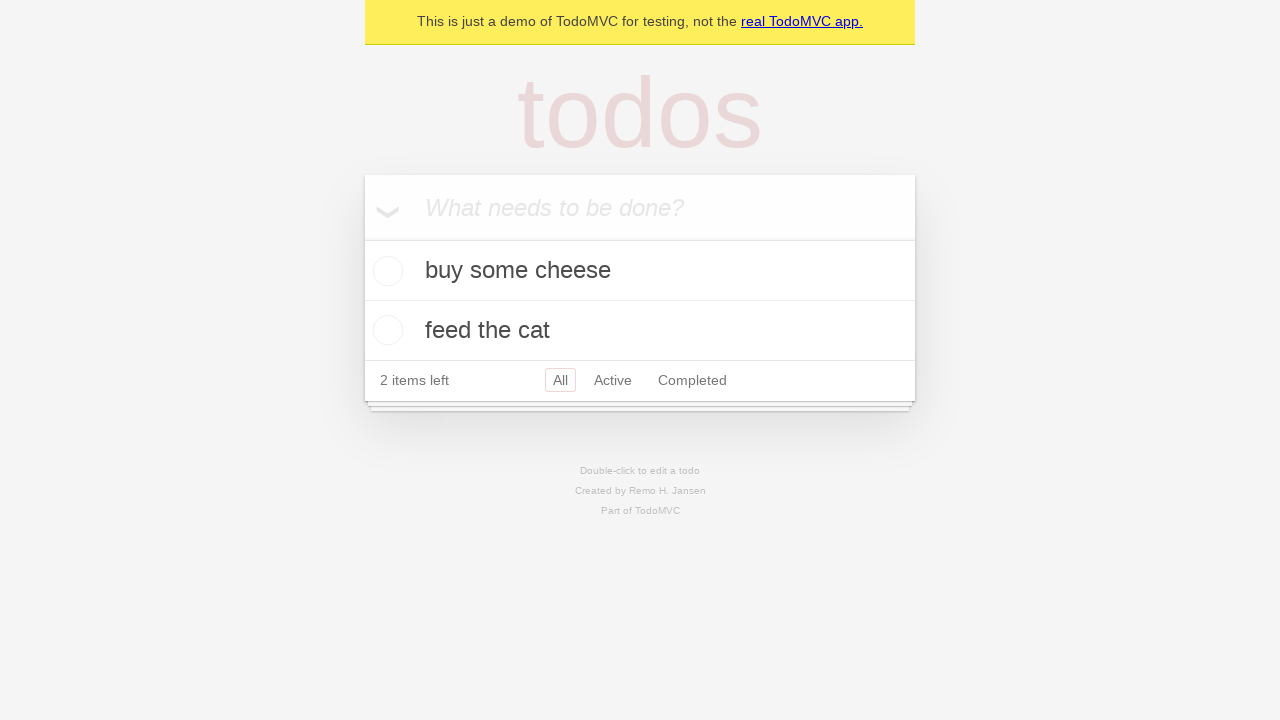

Filled todo input with 'book a doctors appointment' on internal:attr=[placeholder="What needs to be done?"i]
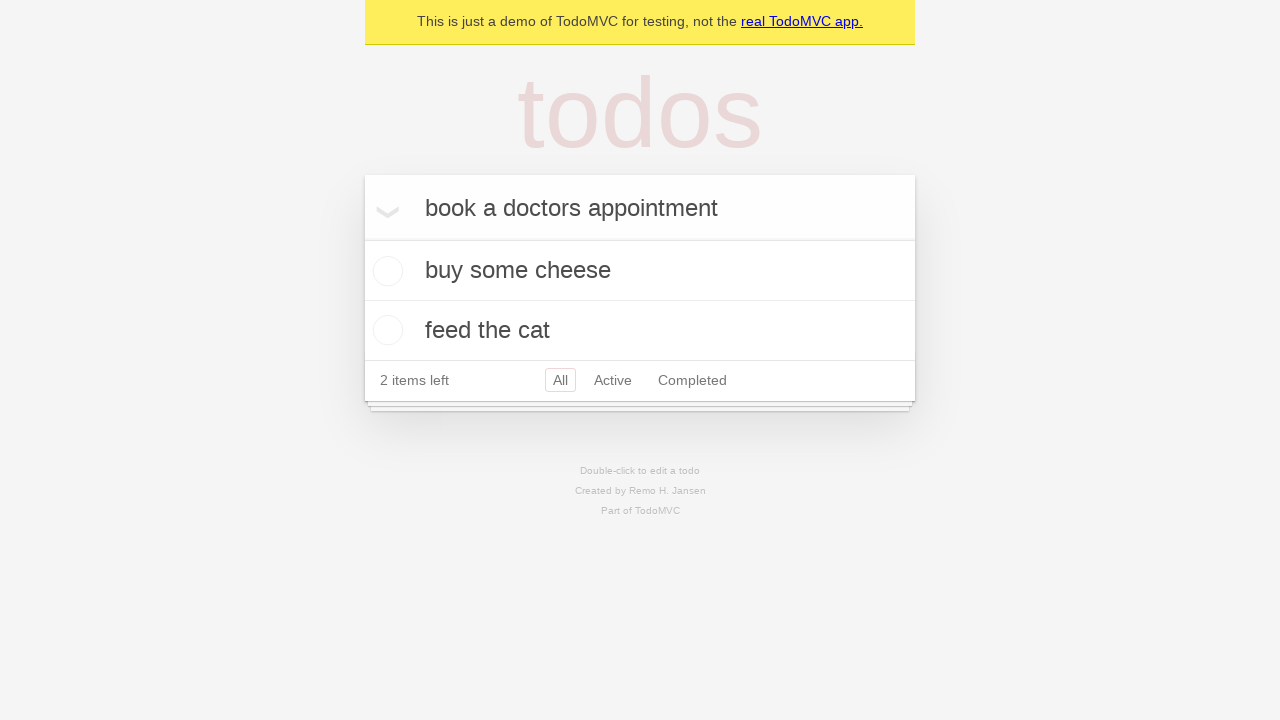

Pressed Enter to create todo 'book a doctors appointment' on internal:attr=[placeholder="What needs to be done?"i]
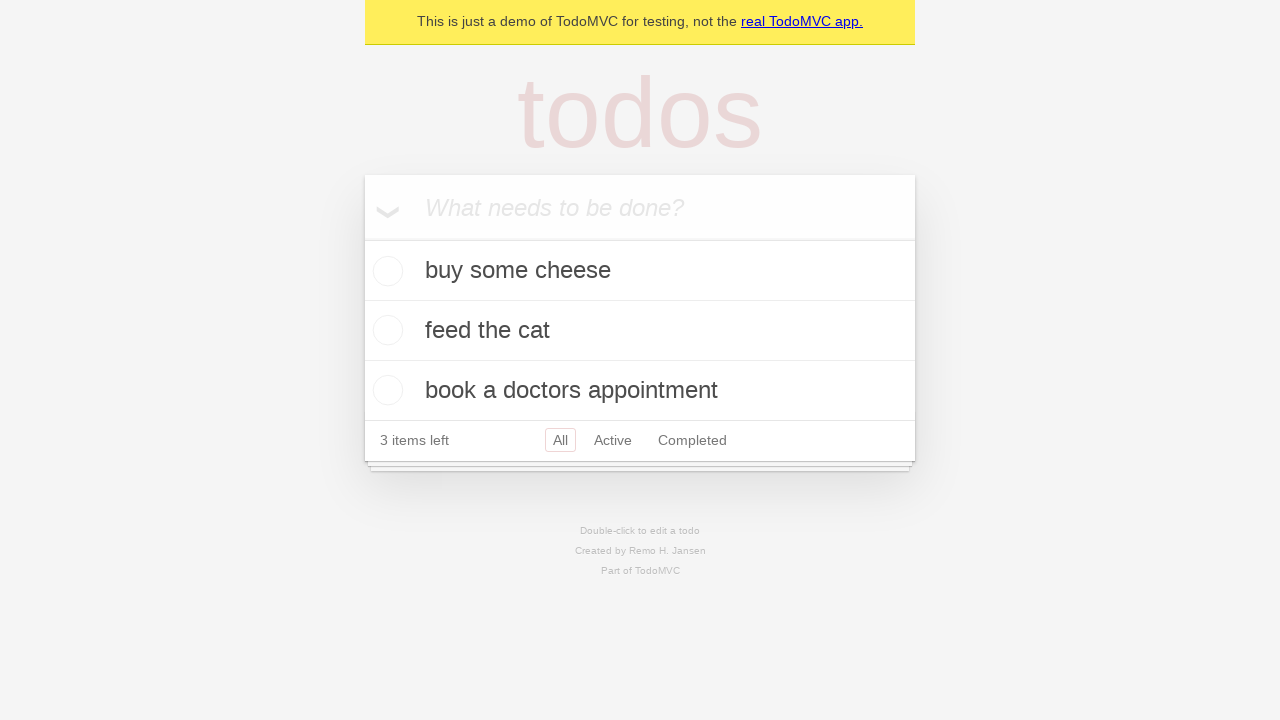

Checked the second todo item at (385, 330) on internal:testid=[data-testid="todo-item"s] >> nth=1 >> internal:role=checkbox
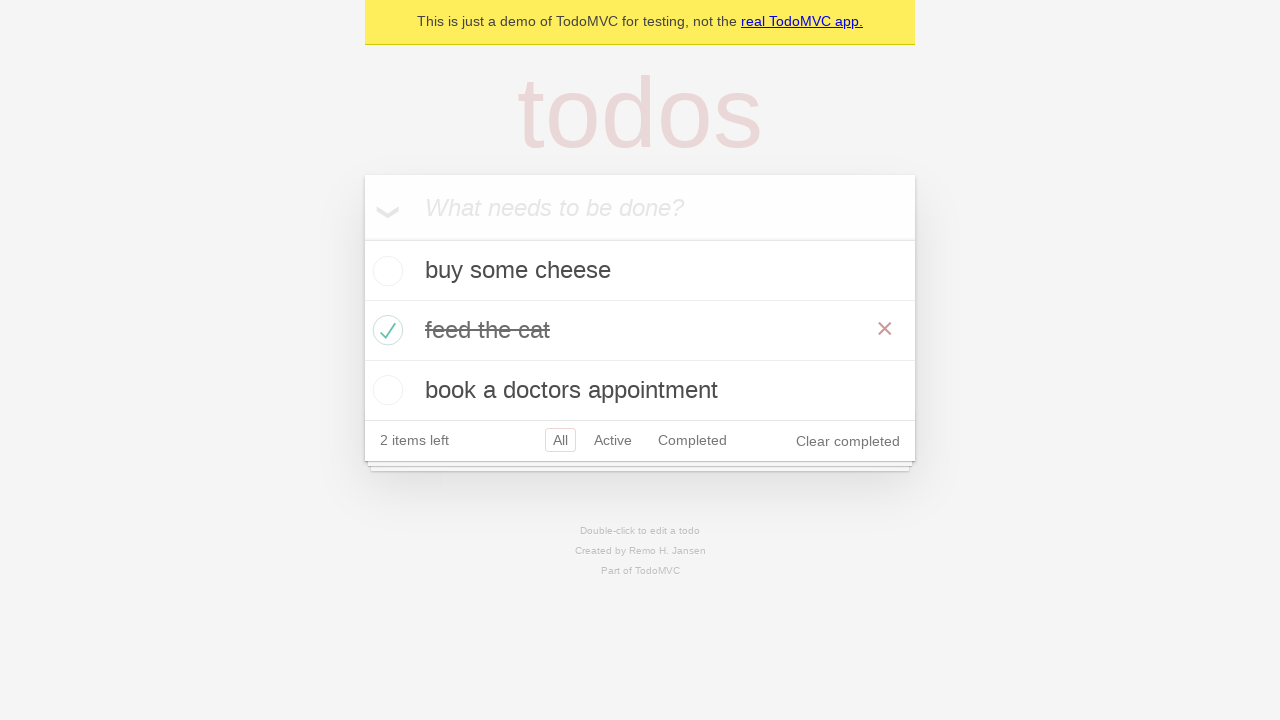

Clicked 'All' filter link at (560, 440) on internal:role=link[name="All"i]
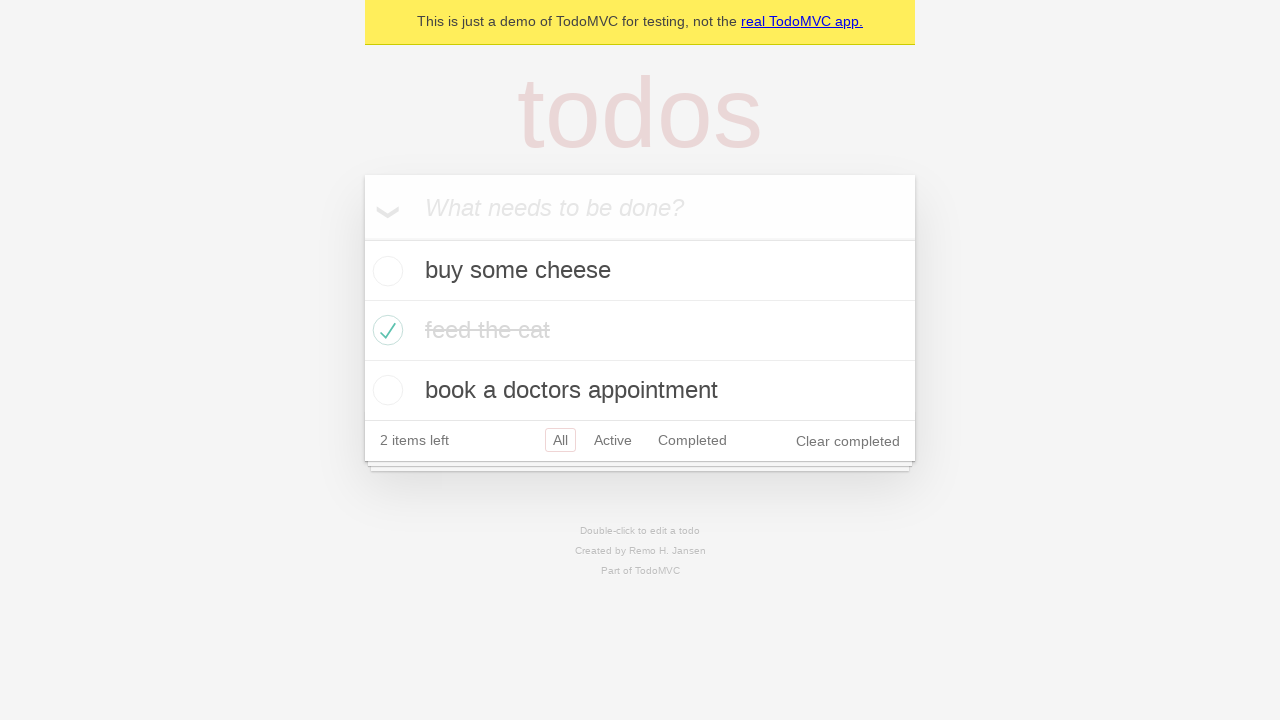

Clicked 'Active' filter link at (613, 440) on internal:role=link[name="Active"i]
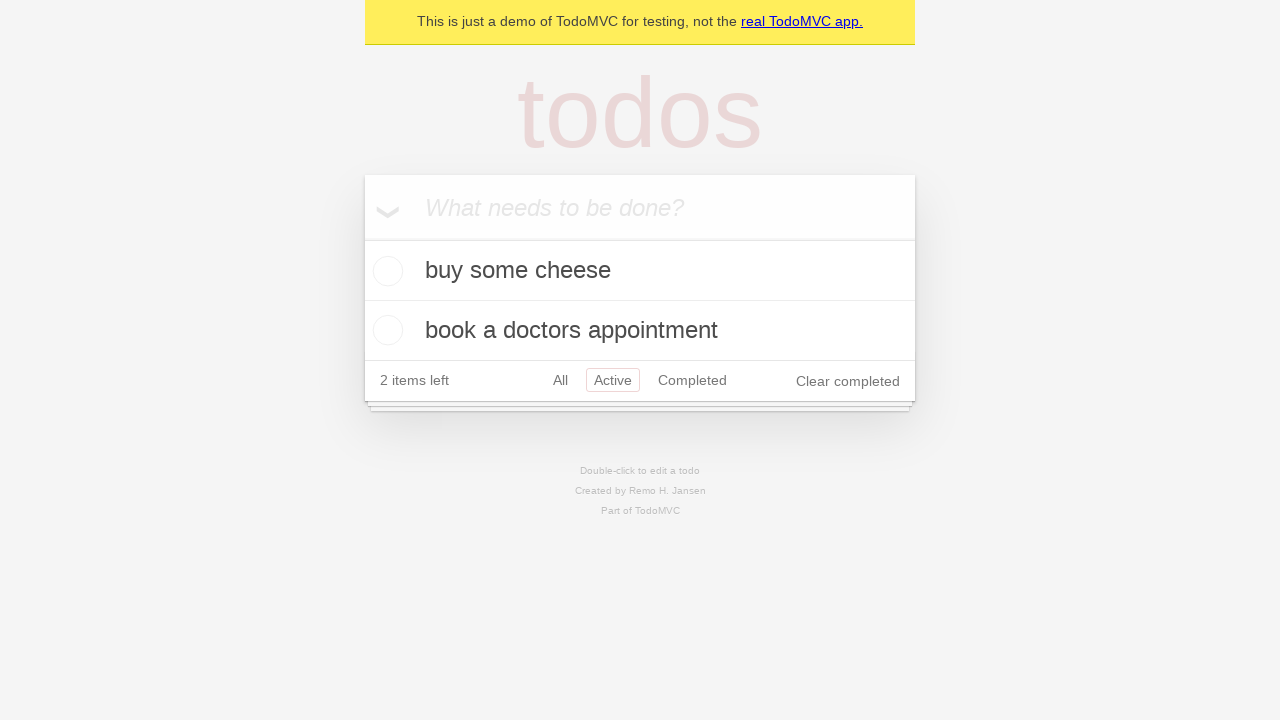

Clicked 'Completed' filter link at (692, 380) on internal:role=link[name="Completed"i]
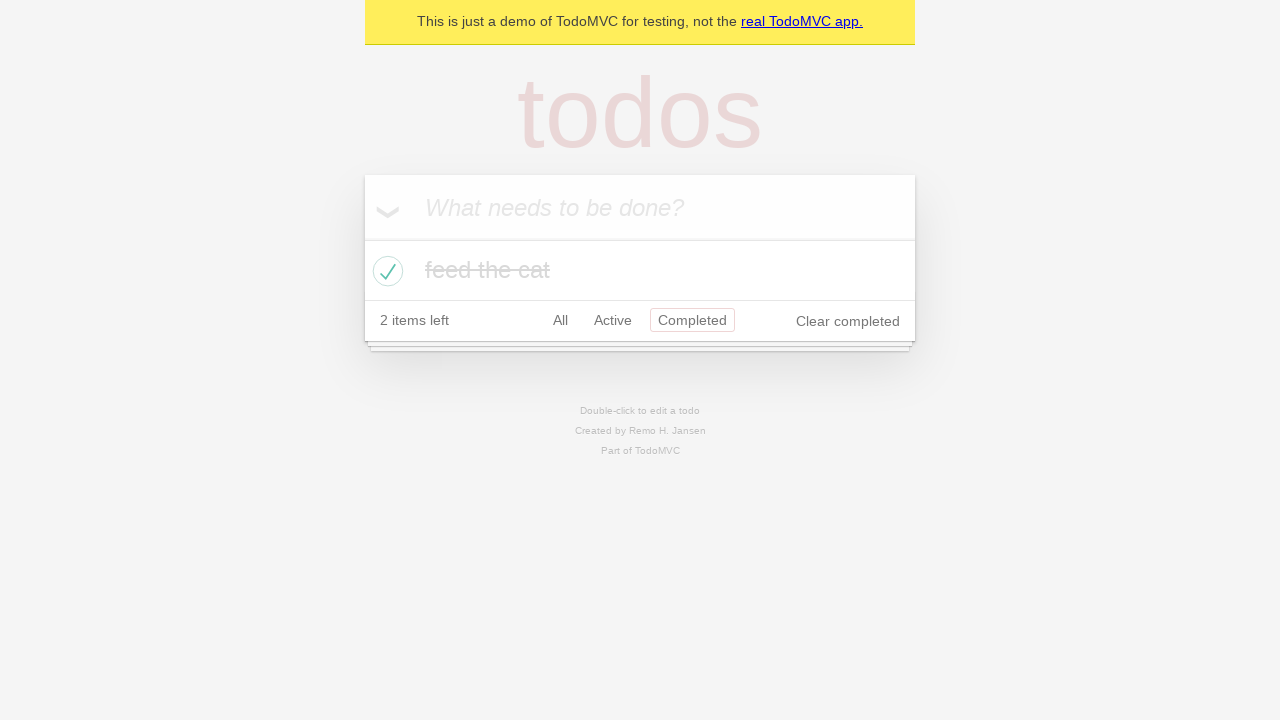

Navigated back using browser back button (from Completed to Active)
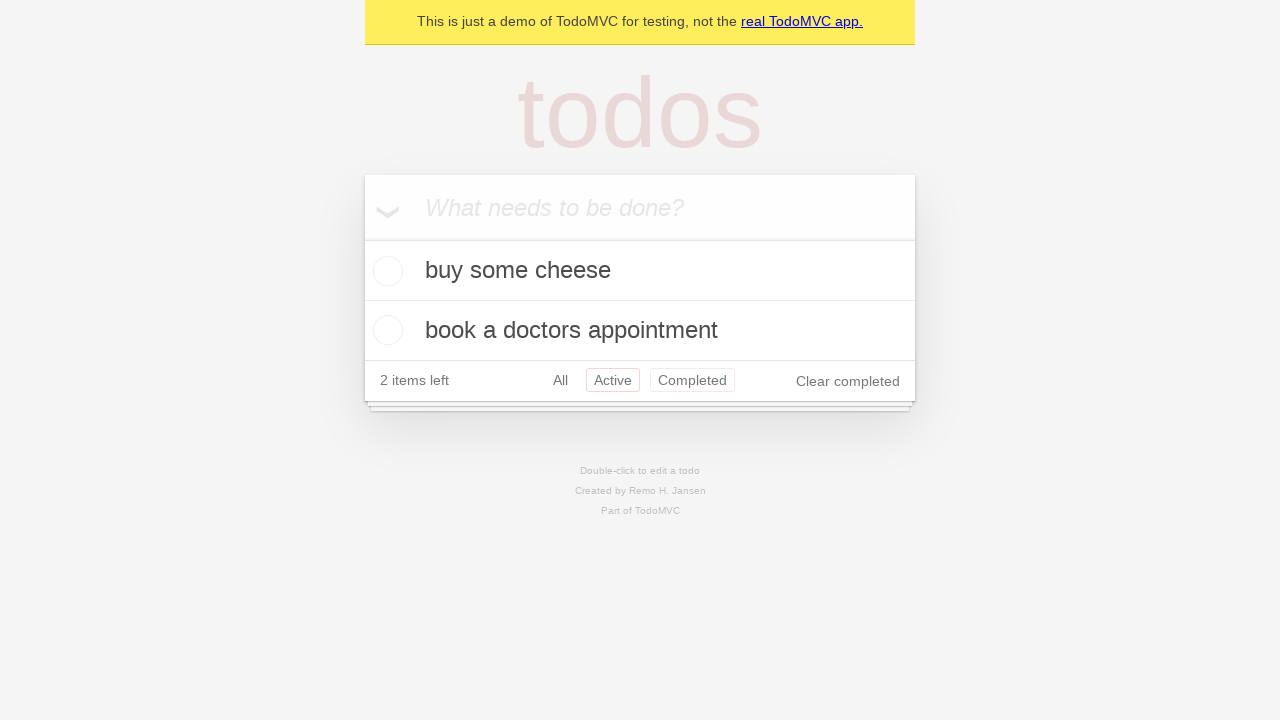

Navigated back using browser back button (from Active to All)
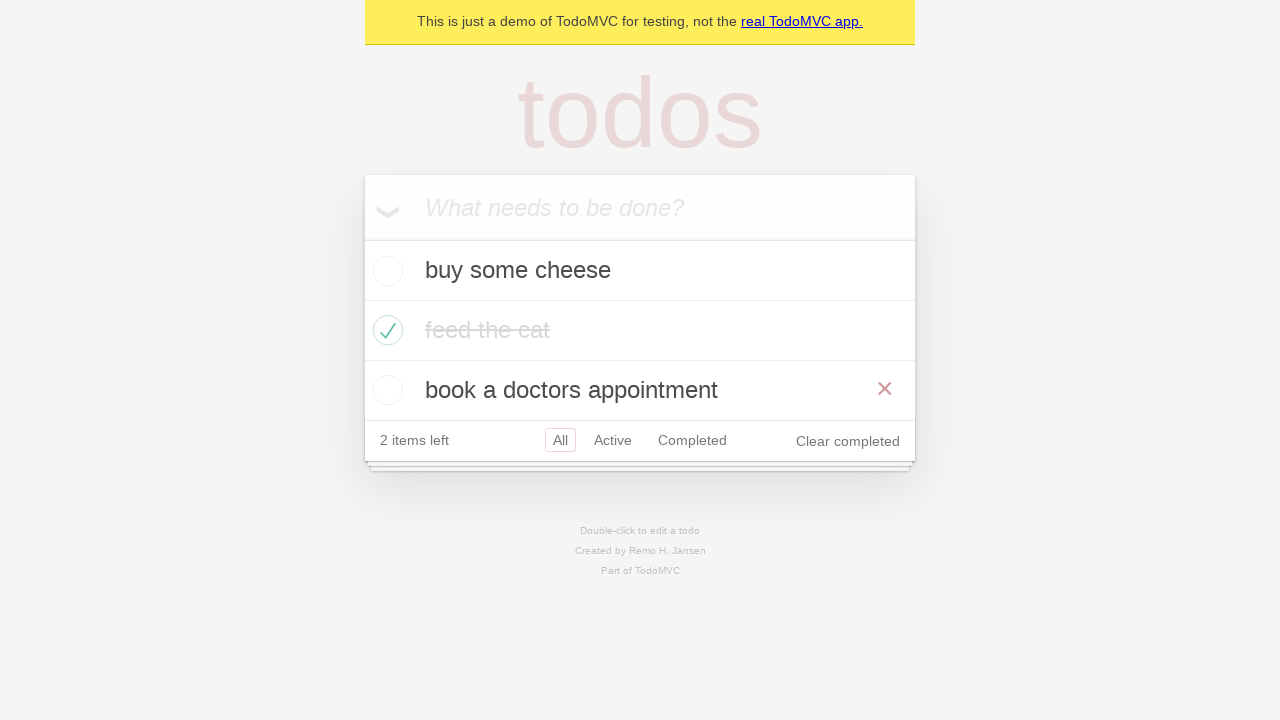

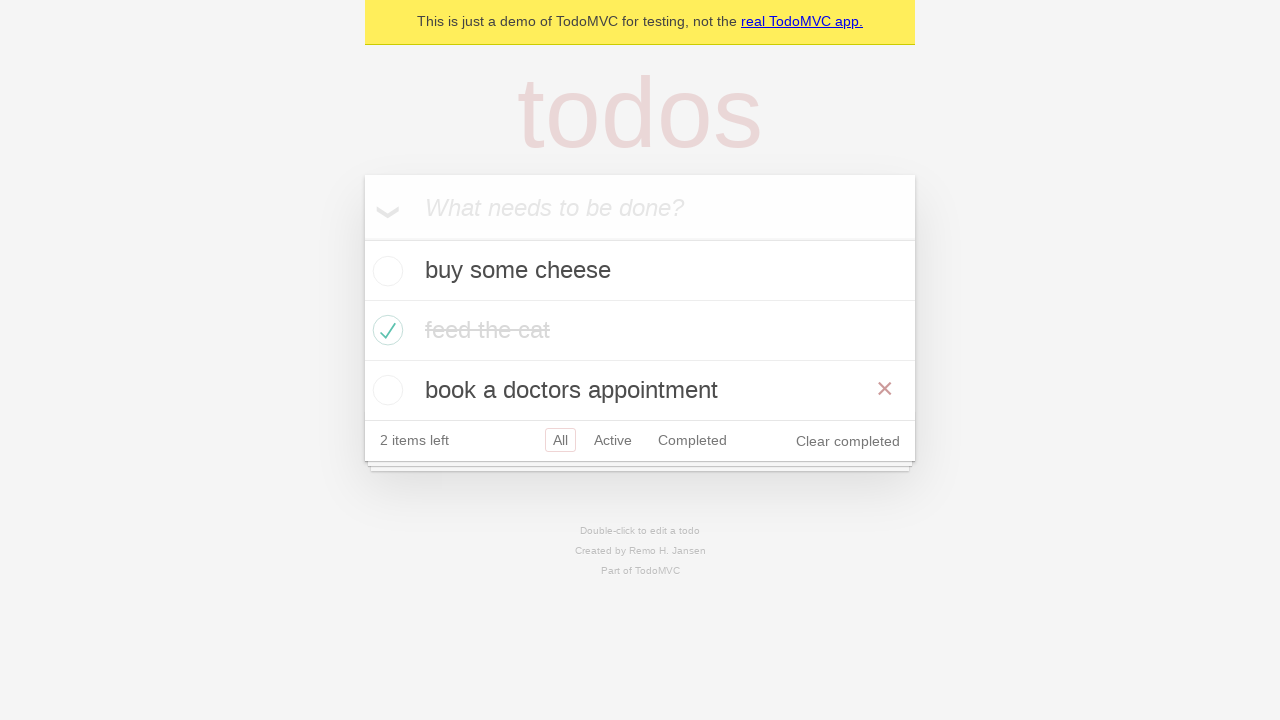